Navigates to Demo Tables page and verifies that the employee with last name 'Patro' has first name 'Priya'

Starting URL: http://automationbykrishna.com/#

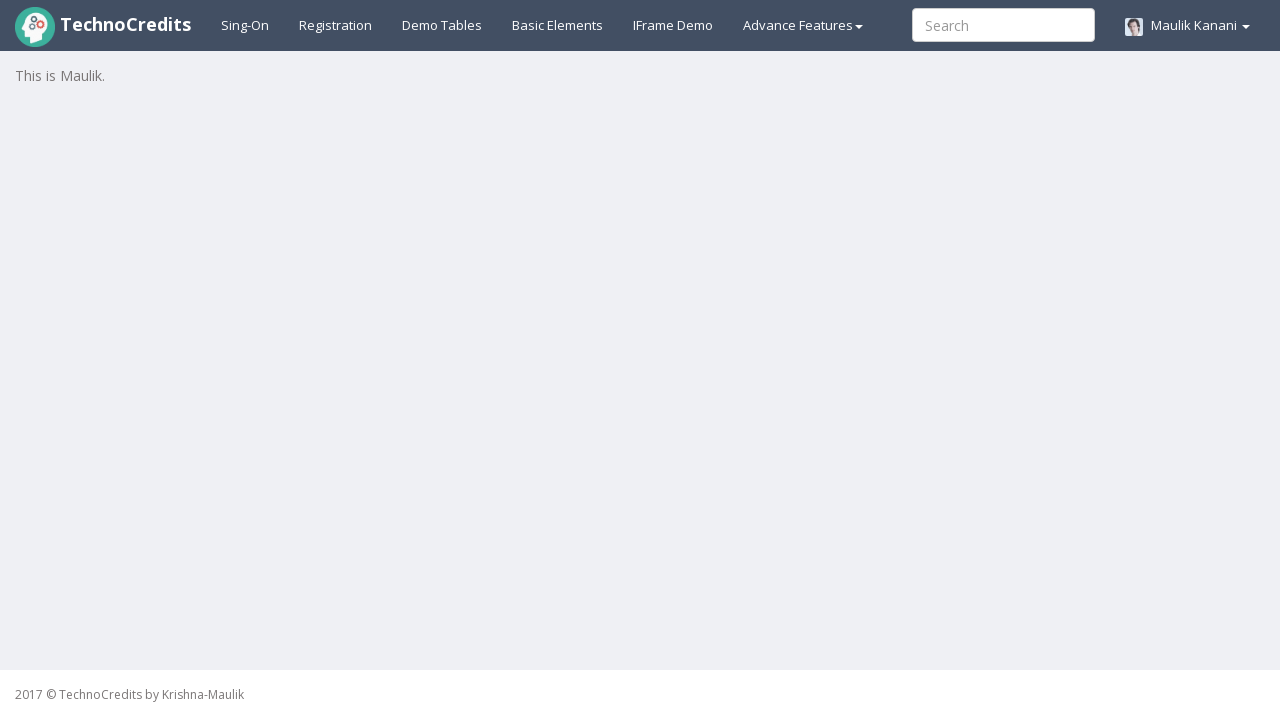

Clicked on Demo Tables link at (442, 25) on text=Demo Tables
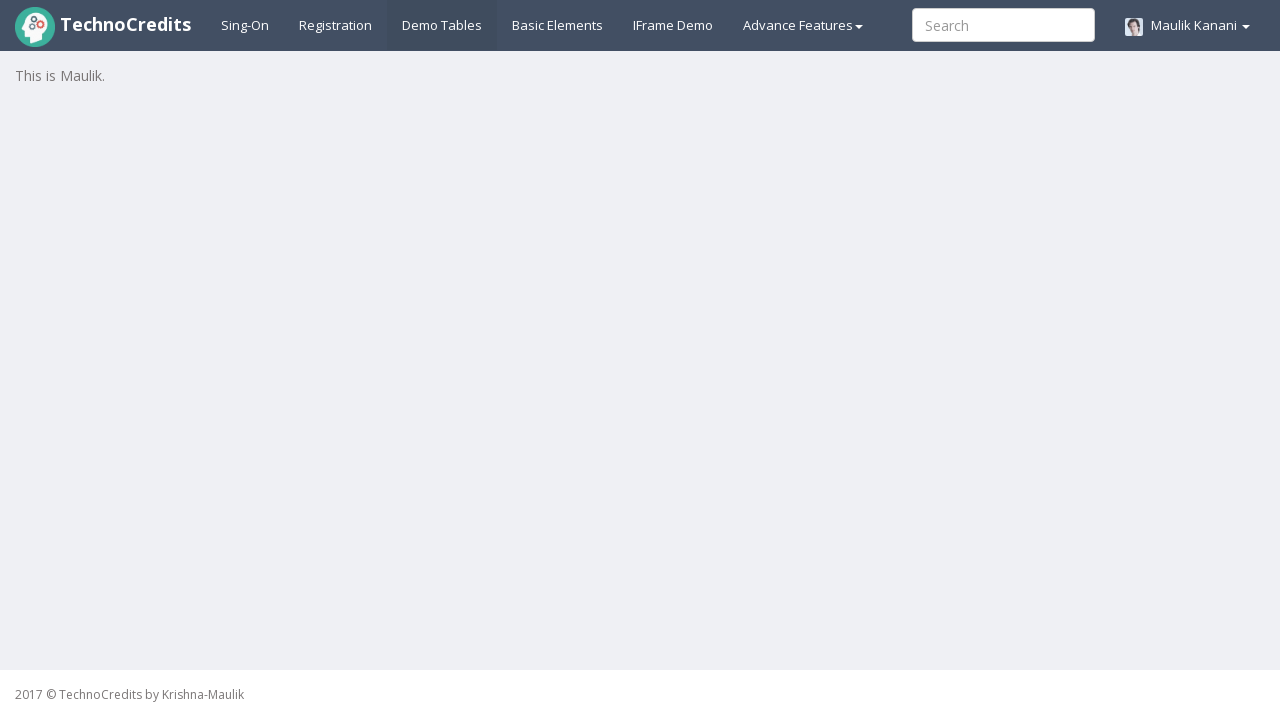

Demo Tables page loaded and table element #table1 appeared
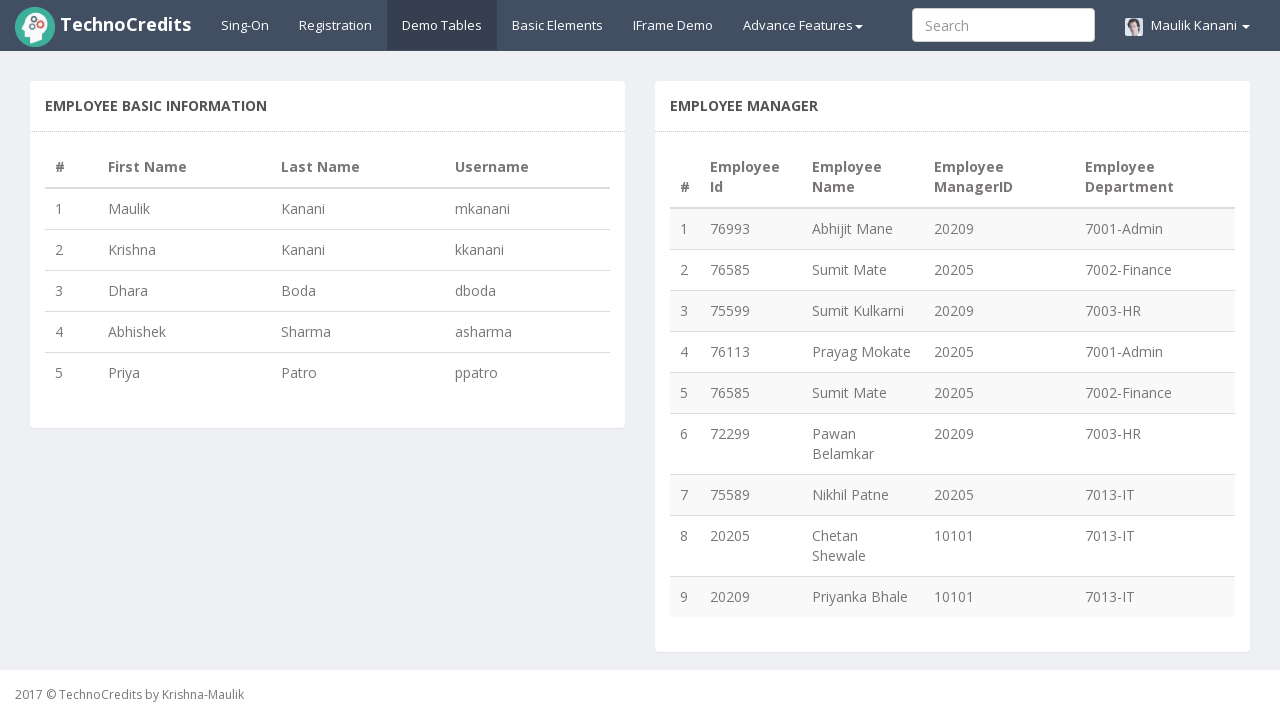

Retrieved first name for employee with last name 'Patro': 'Priya'
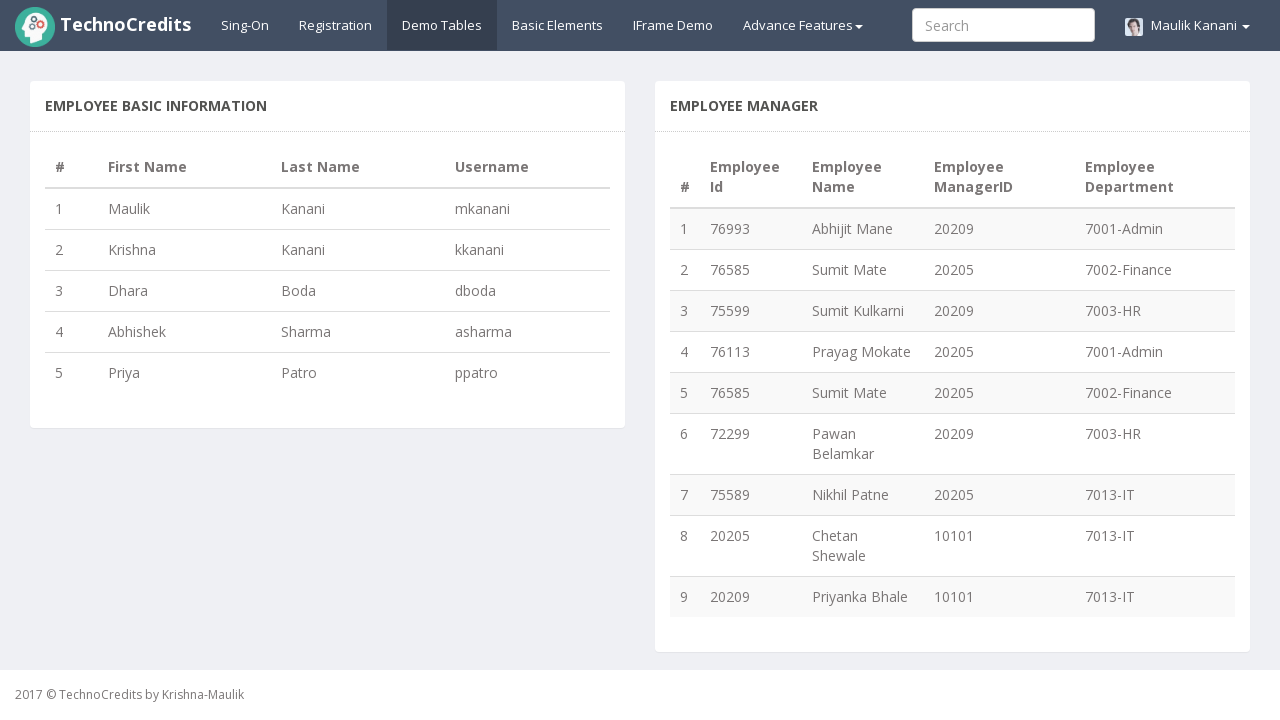

Verified that employee 'Patro' has first name 'Priya' — assertion passed
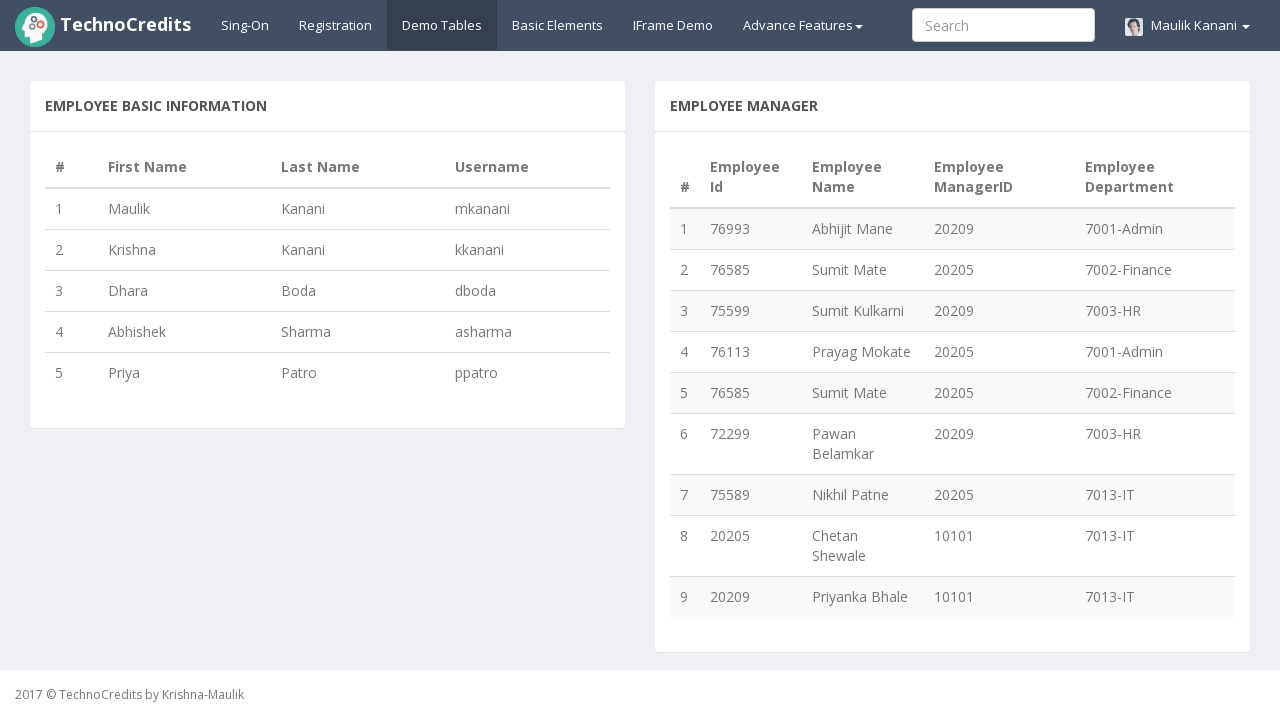

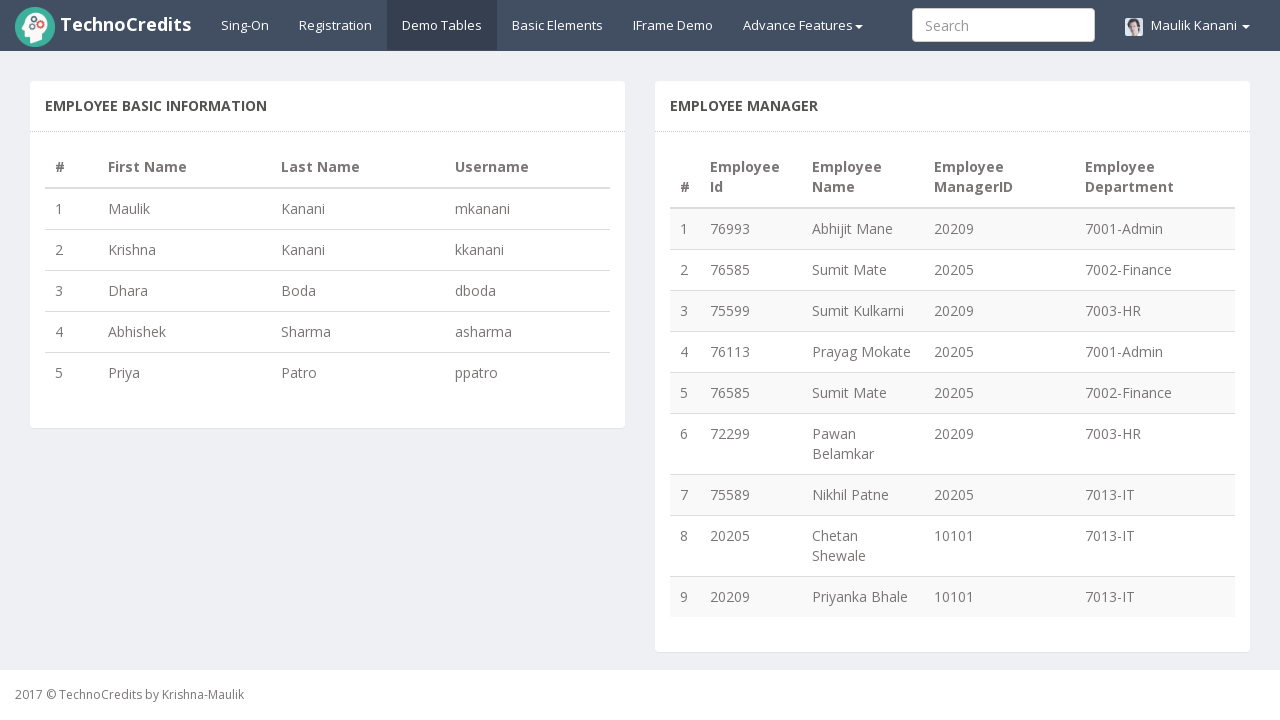